Tests dynamic content loading by clicking a Start button and verifying that "Hello World!" text appears after the loading animation completes.

Starting URL: https://the-internet.herokuapp.com/dynamic_loading/1

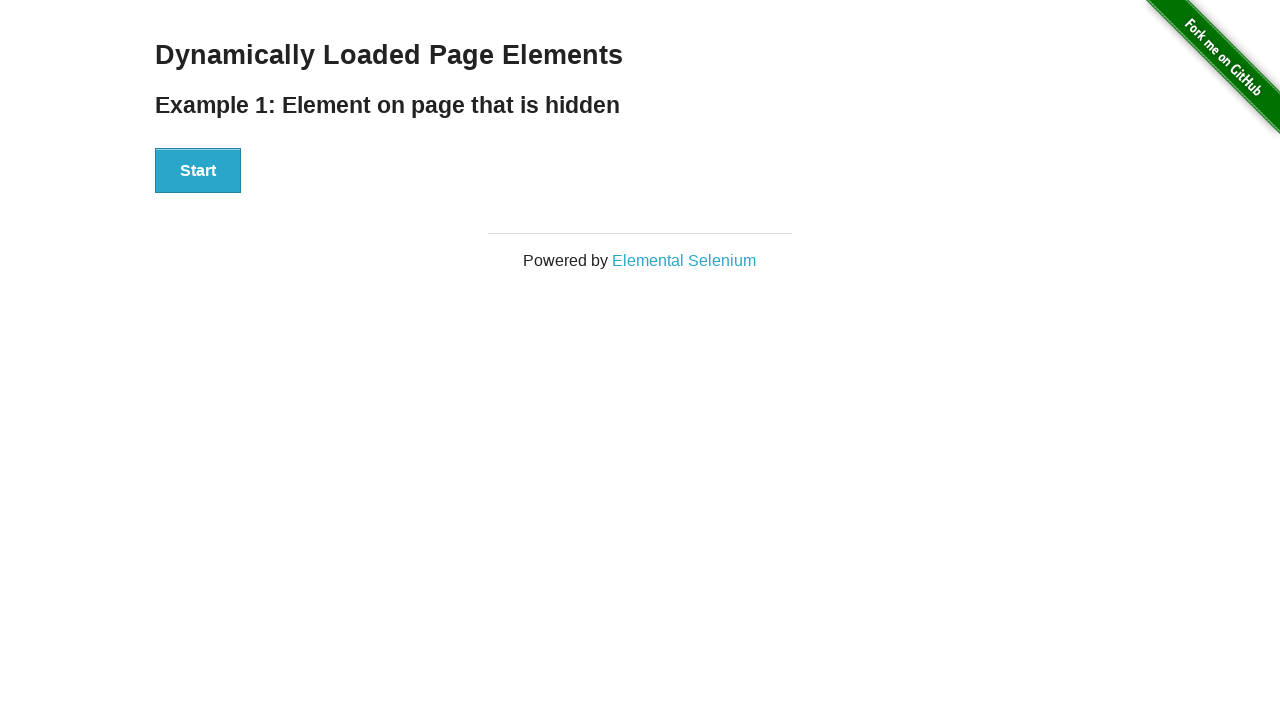

Clicked the Start button to initiate dynamic content loading at (198, 171) on xpath=//div[@id='start']//button
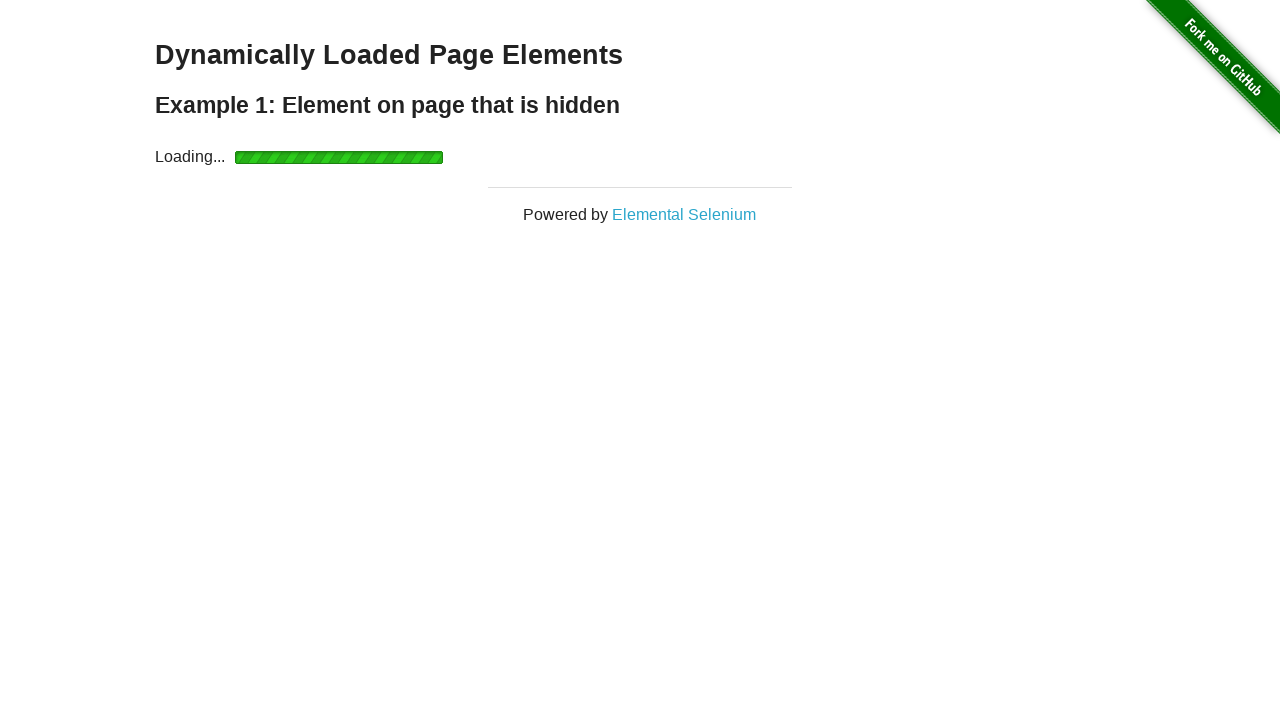

Loading animation completed and 'Hello World!' text became visible
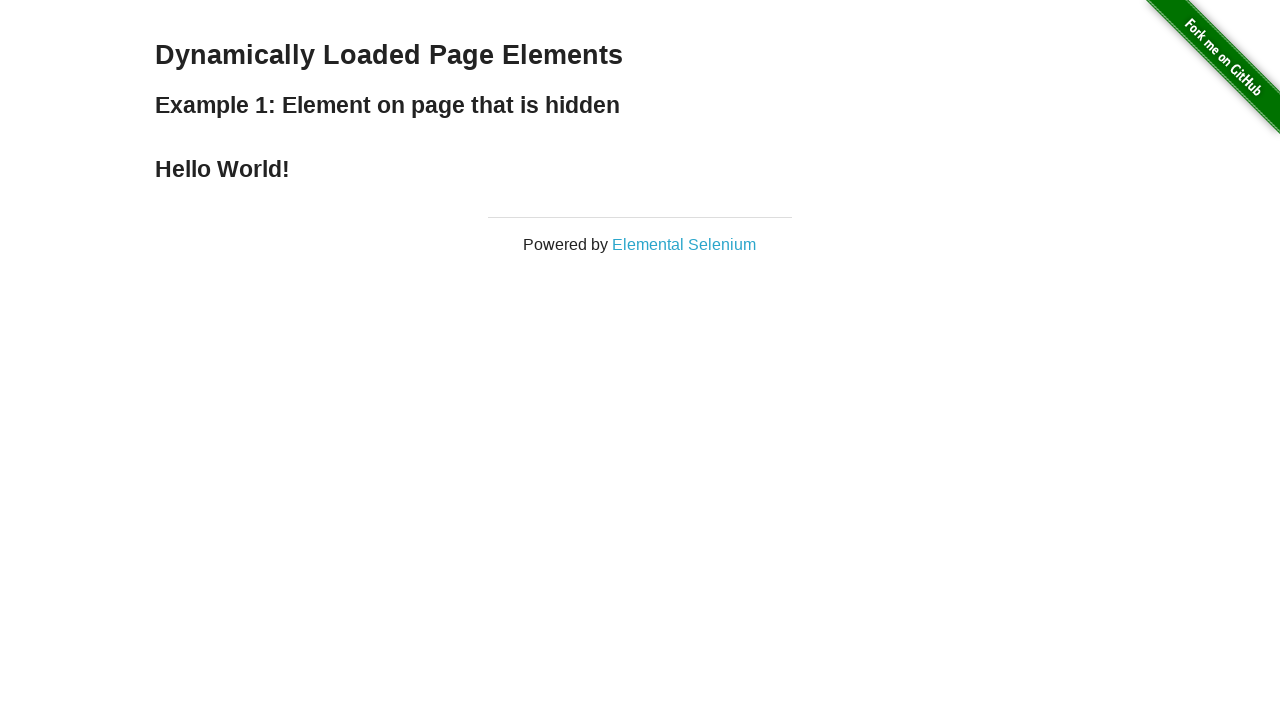

Verified that the text content is 'Hello World!'
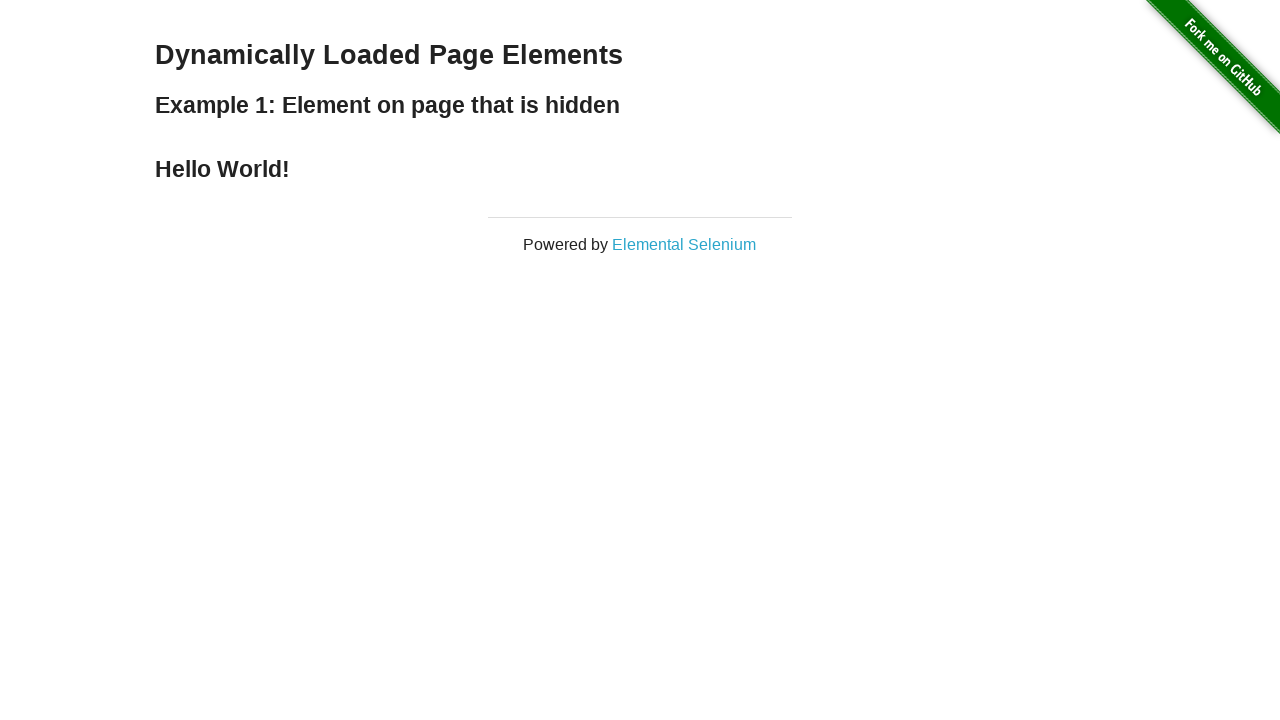

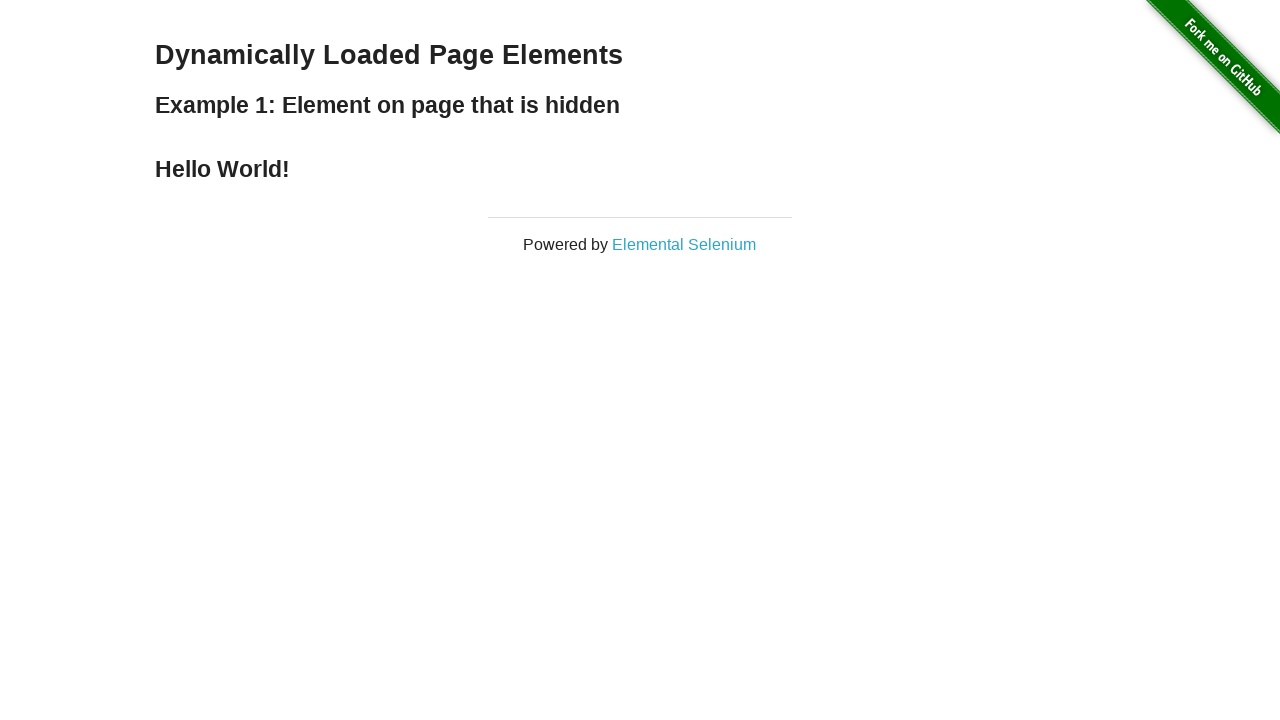